Navigates to the Royal Enfield online store homepage and verifies the page loads successfully.

Starting URL: https://store.royalenfield.com/en

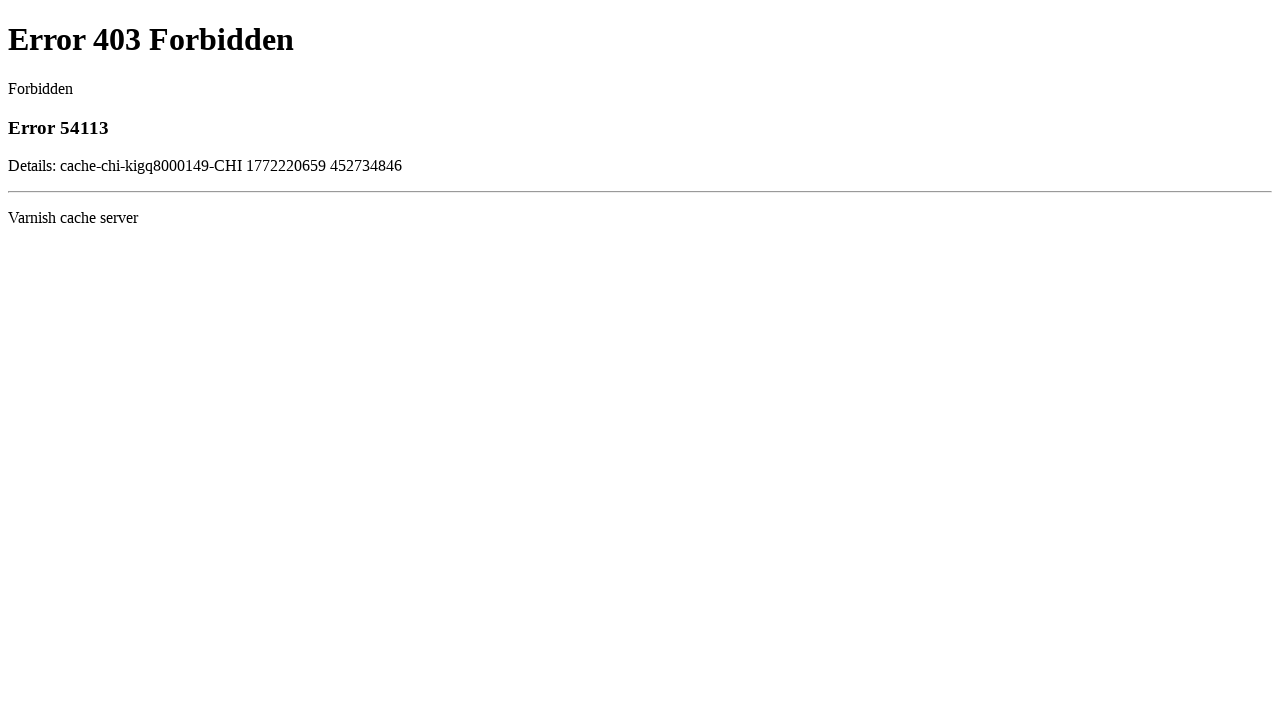

Navigated to Royal Enfield online store homepage
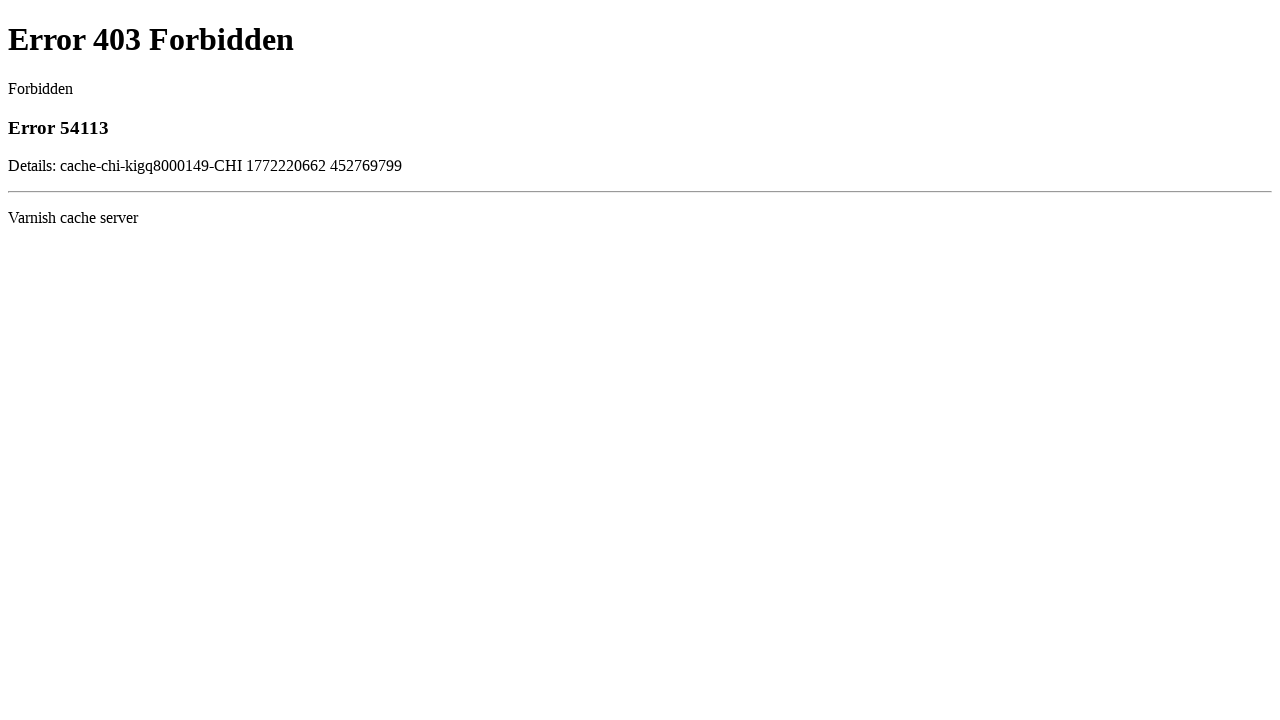

Page DOM content loaded successfully
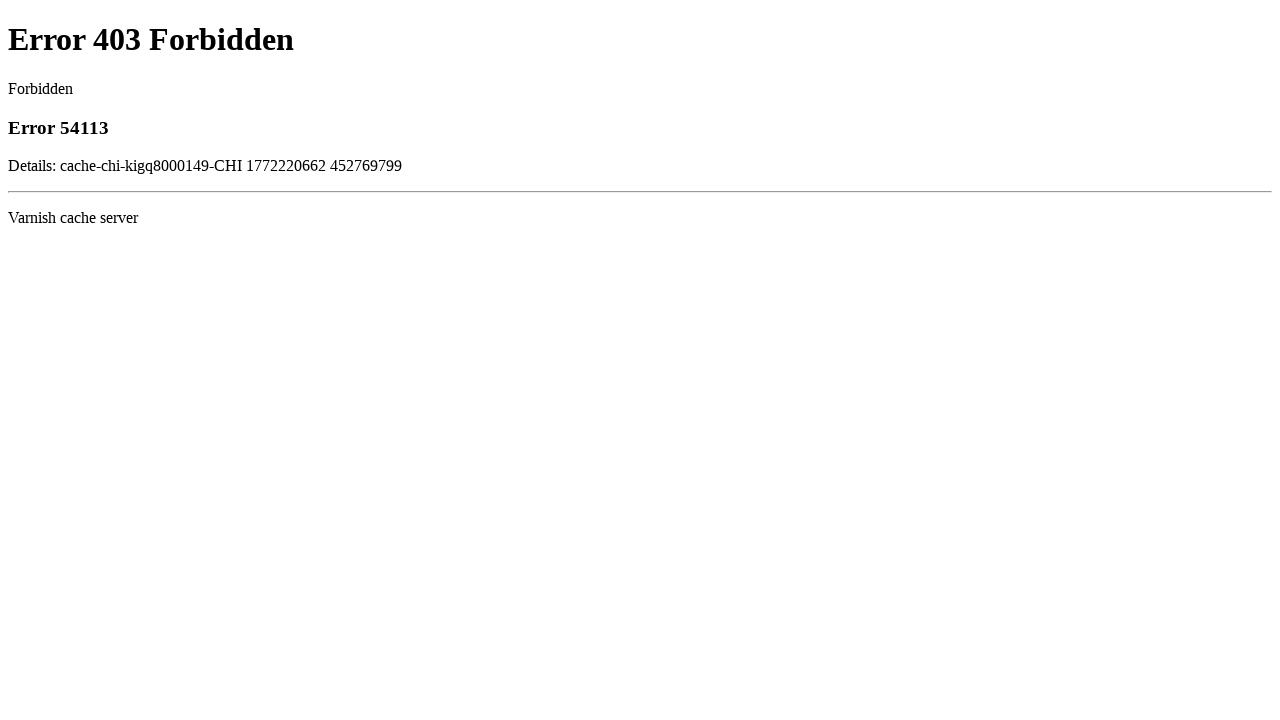

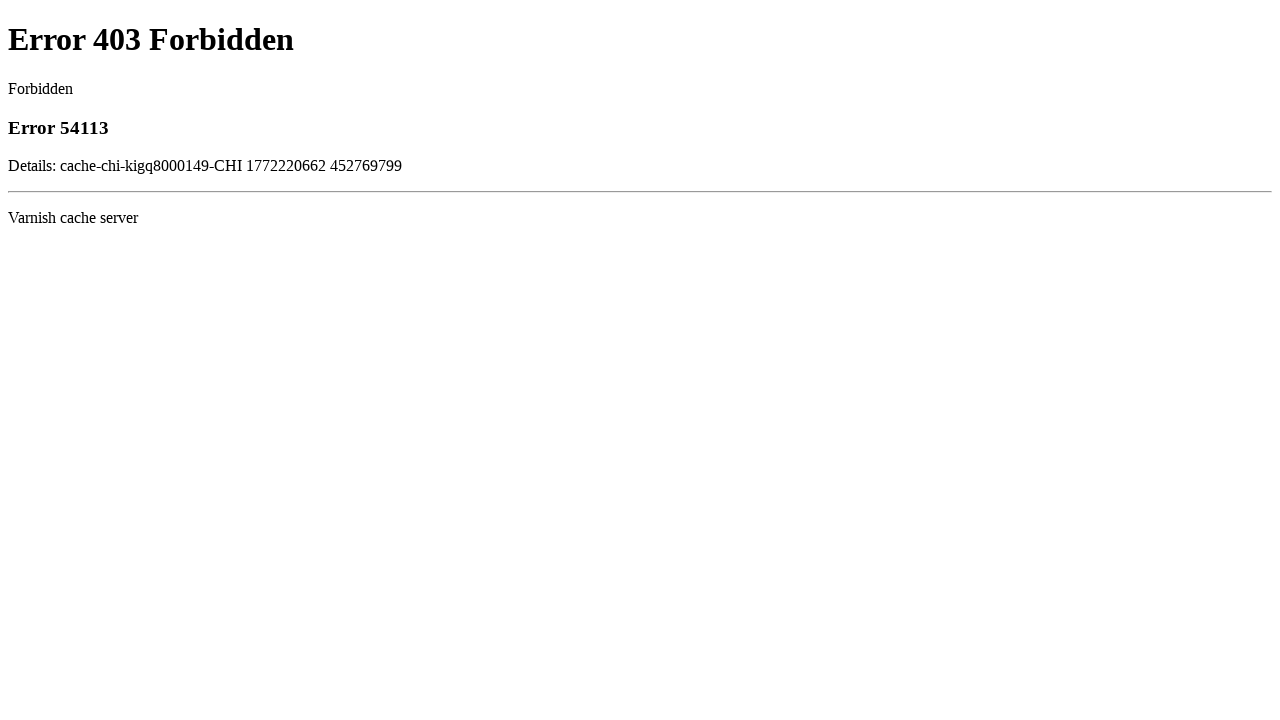